Tests checkbox interaction by verifying checkbox states and clicking to toggle a checkbox.

Starting URL: https://the-internet.herokuapp.com/checkboxes

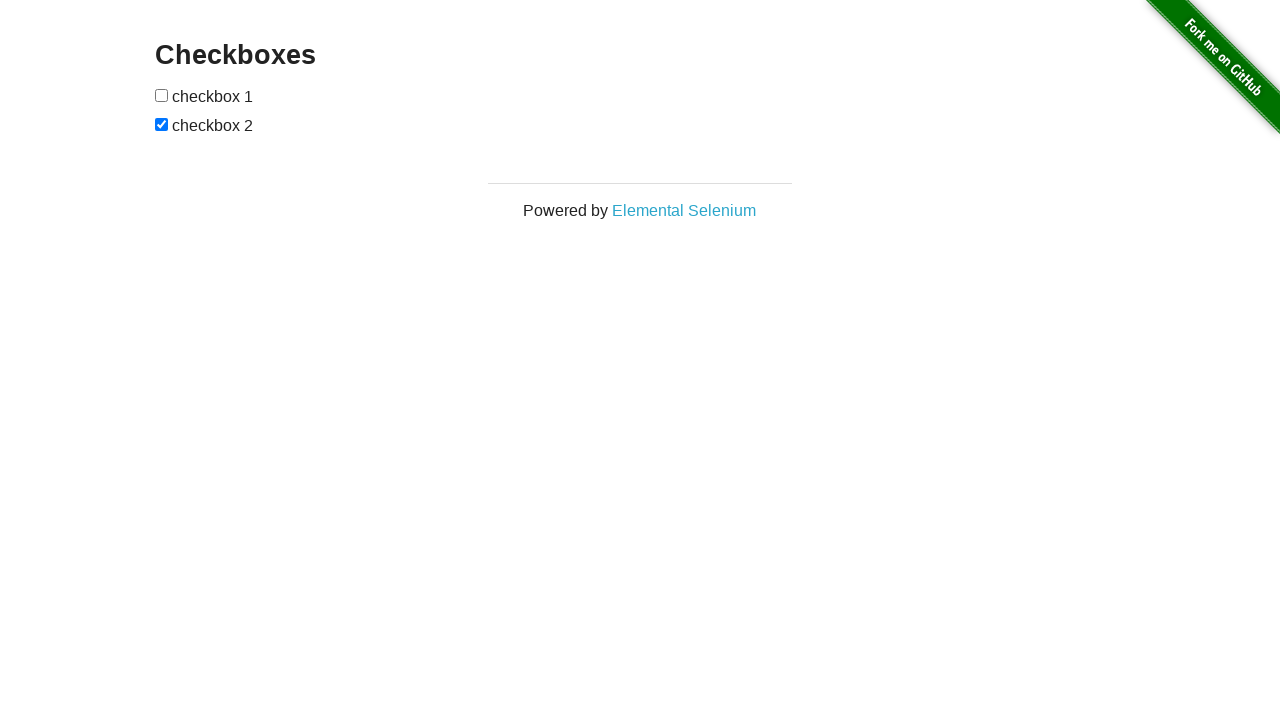

Located checkbox 1 element
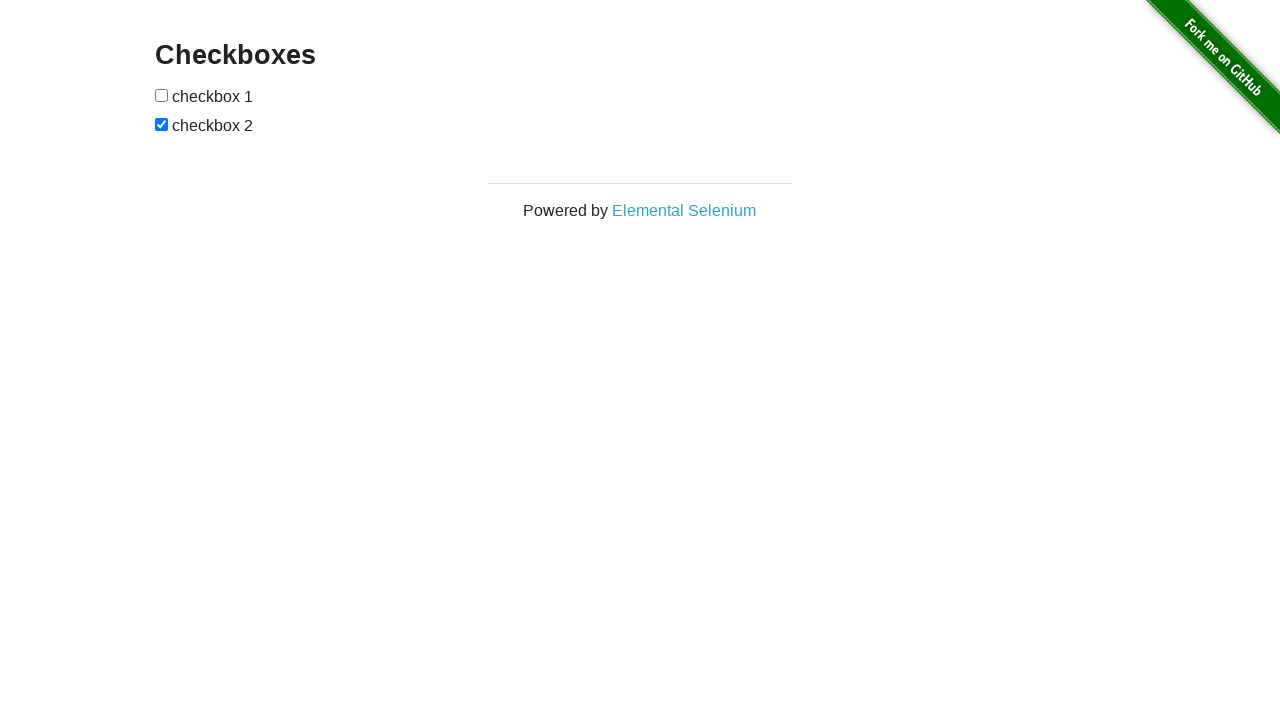

Verified checkbox 1 is not checked
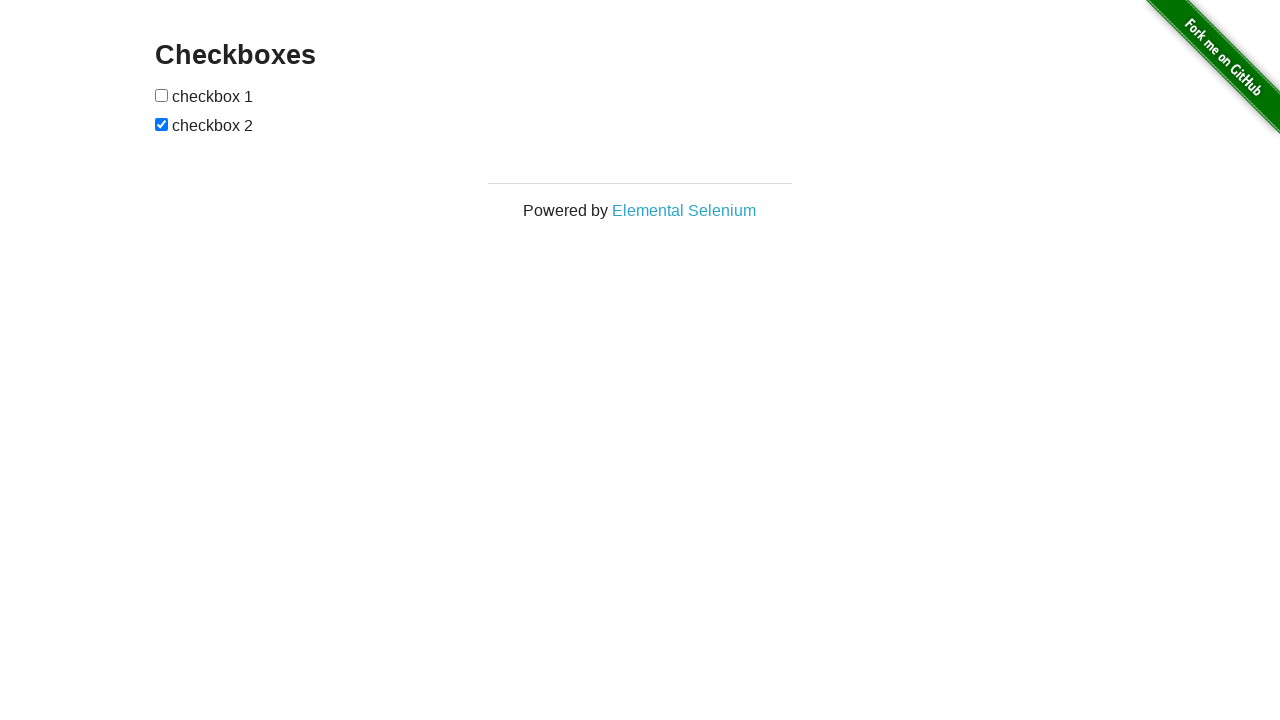

Clicked checkbox 1 to toggle it at (162, 95) on xpath=//form[@id='checkboxes']/input[1]
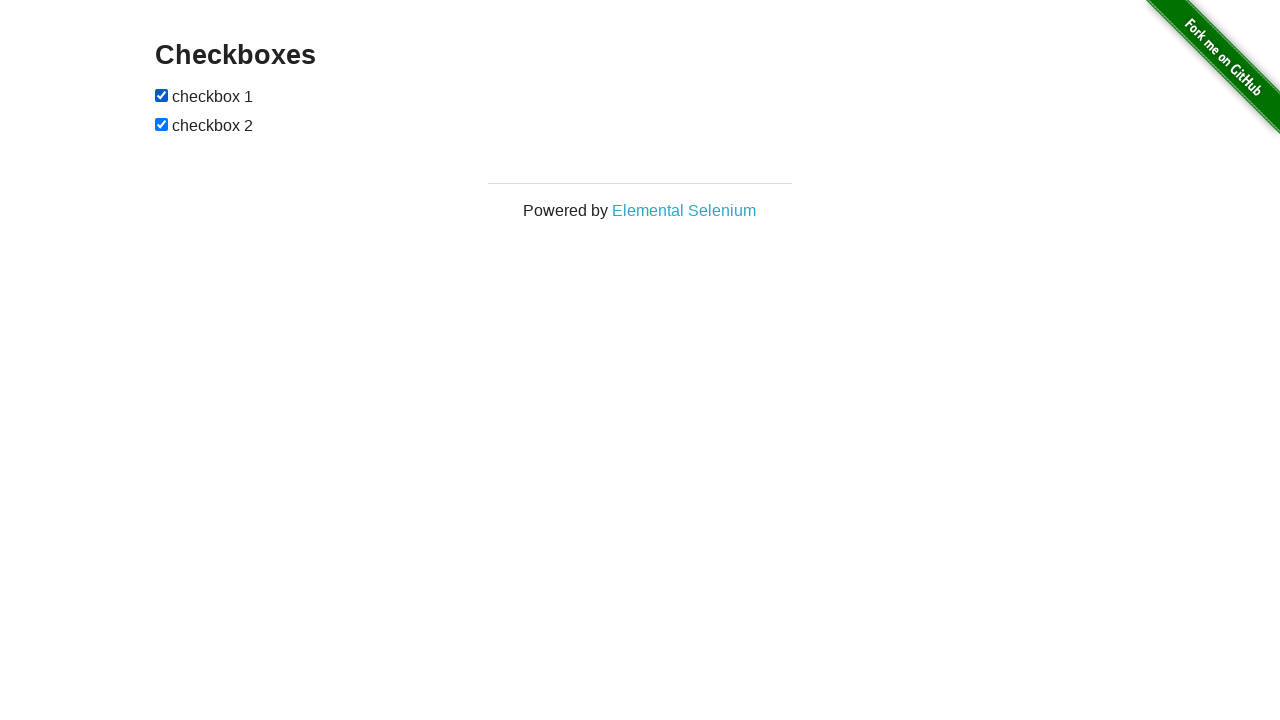

Located checkbox 2 element
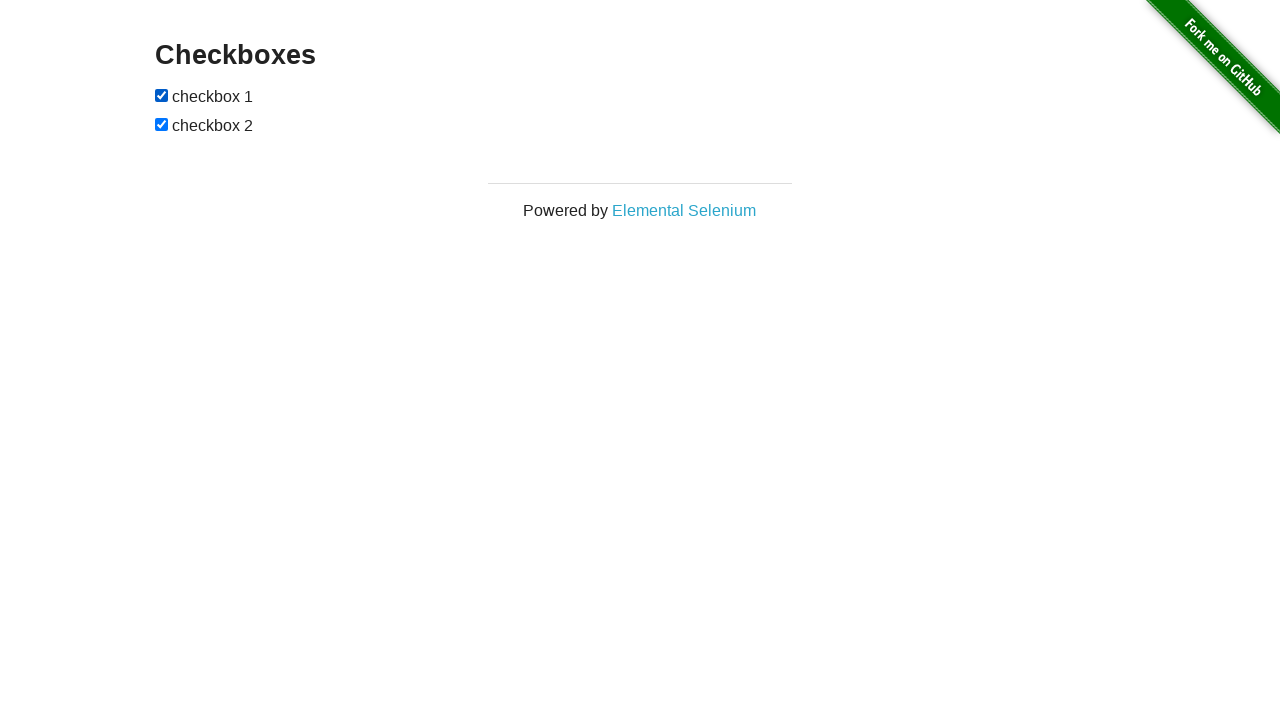

Verified checkbox 2 state
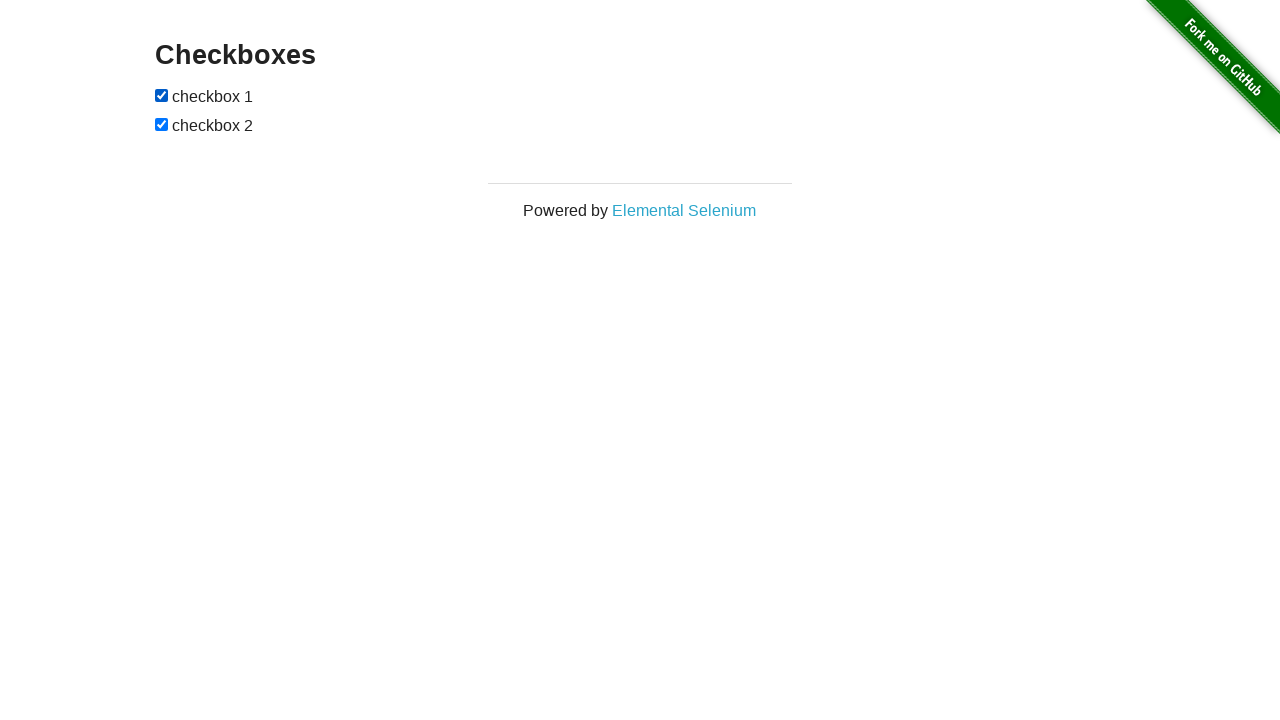

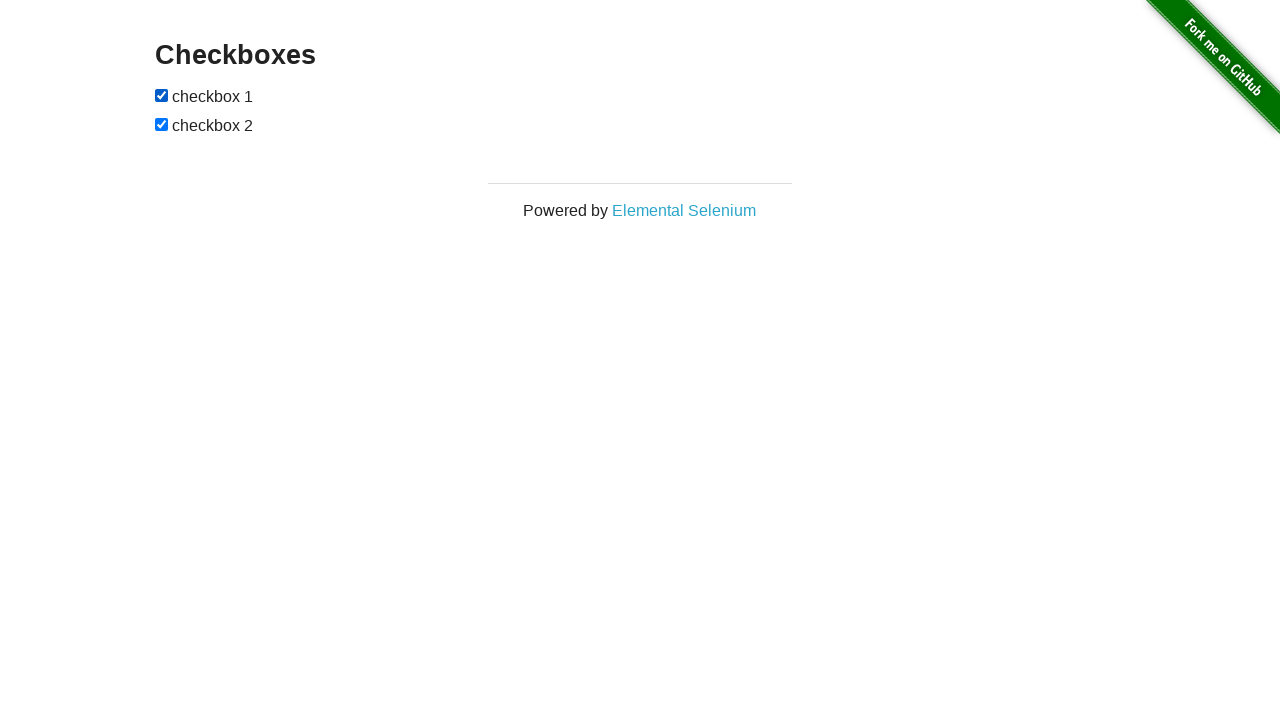